Tests scrolling functionality by scrolling down to a "CYDEO" link at the bottom of the page using mouse movement, then scrolling back up using the Page Up key.

Starting URL: https://practice.cydeo.com/

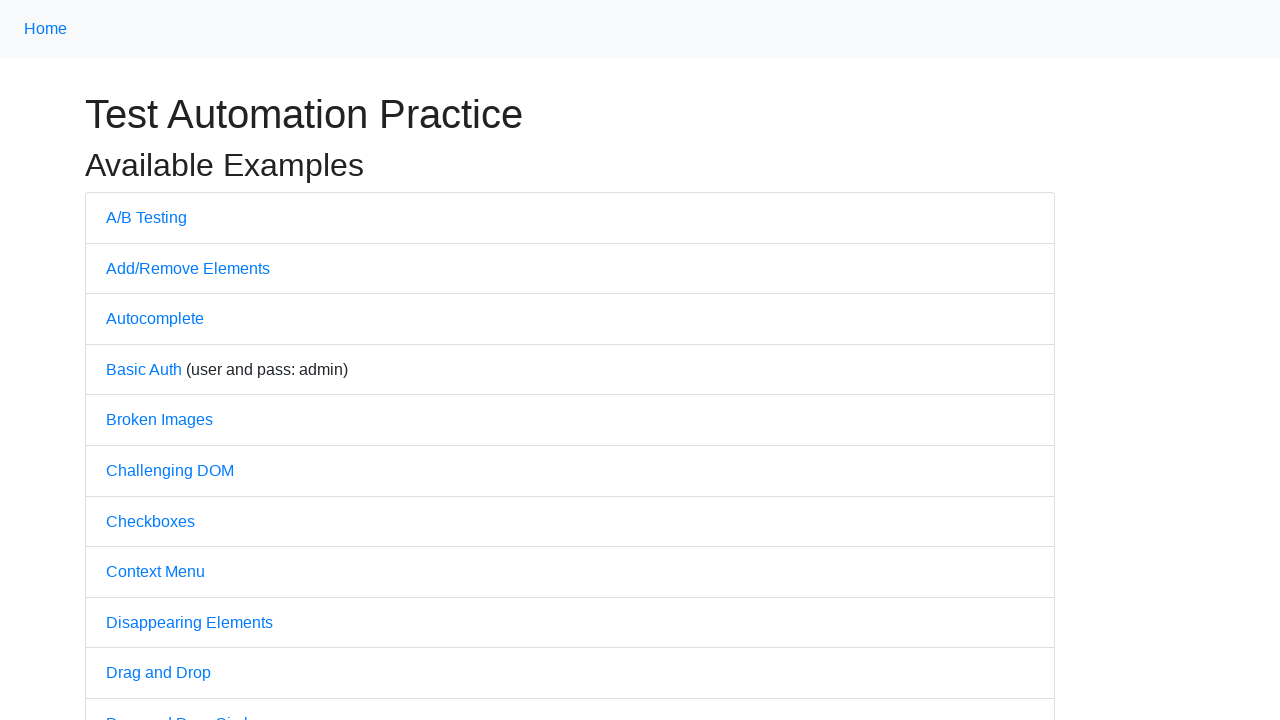

Located the CYDEO link element
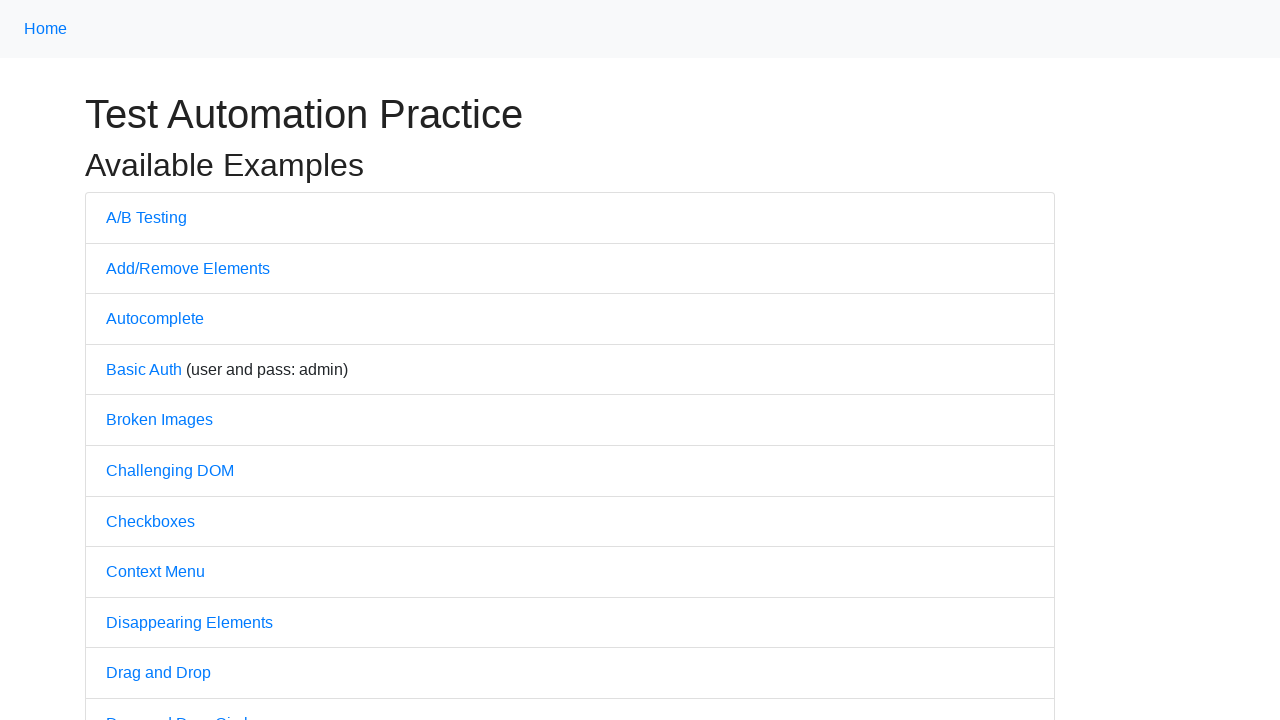

Scrolled down to bring CYDEO link into view
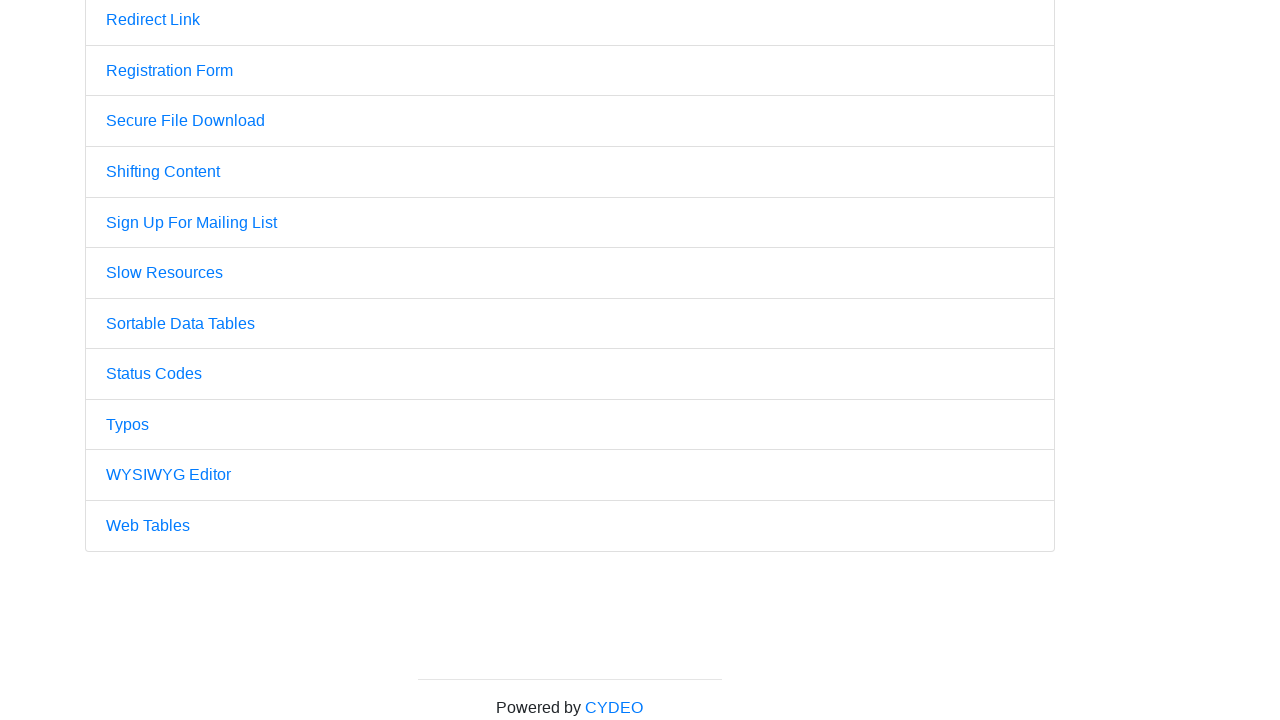

Hovered over the CYDEO link at (614, 707) on a:text('CYDEO')
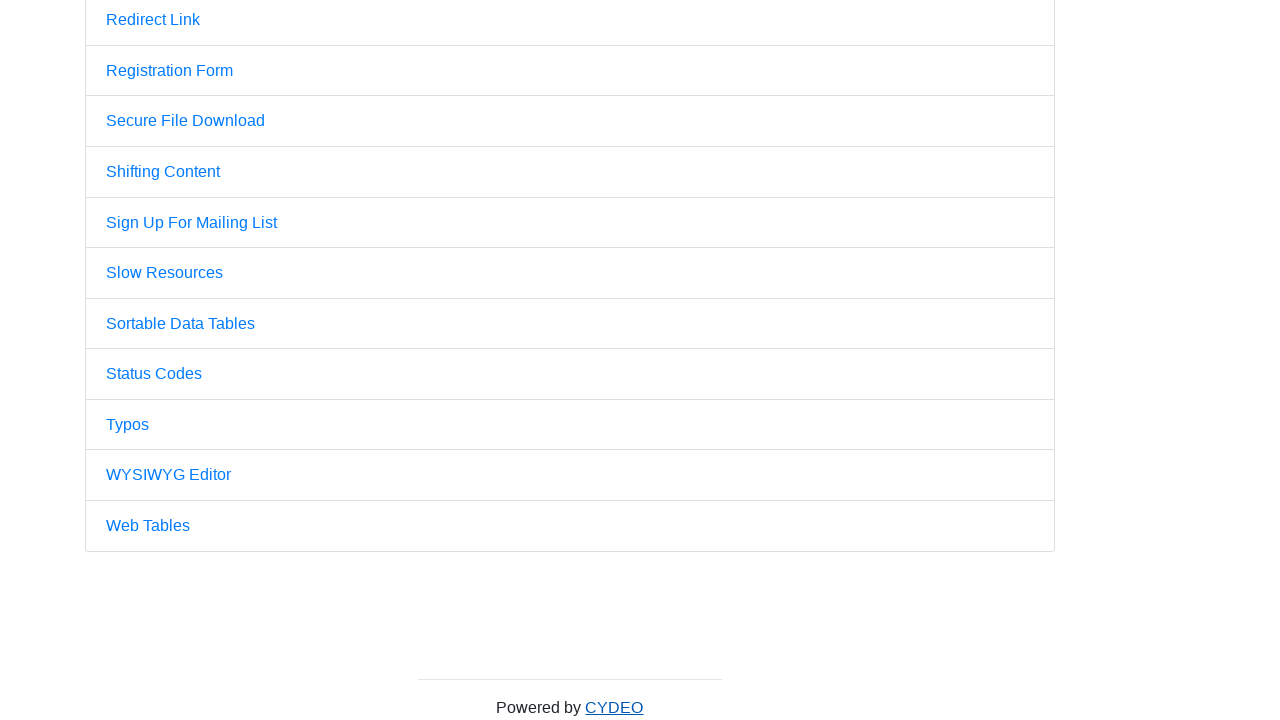

Waited 2 seconds to observe the scroll position
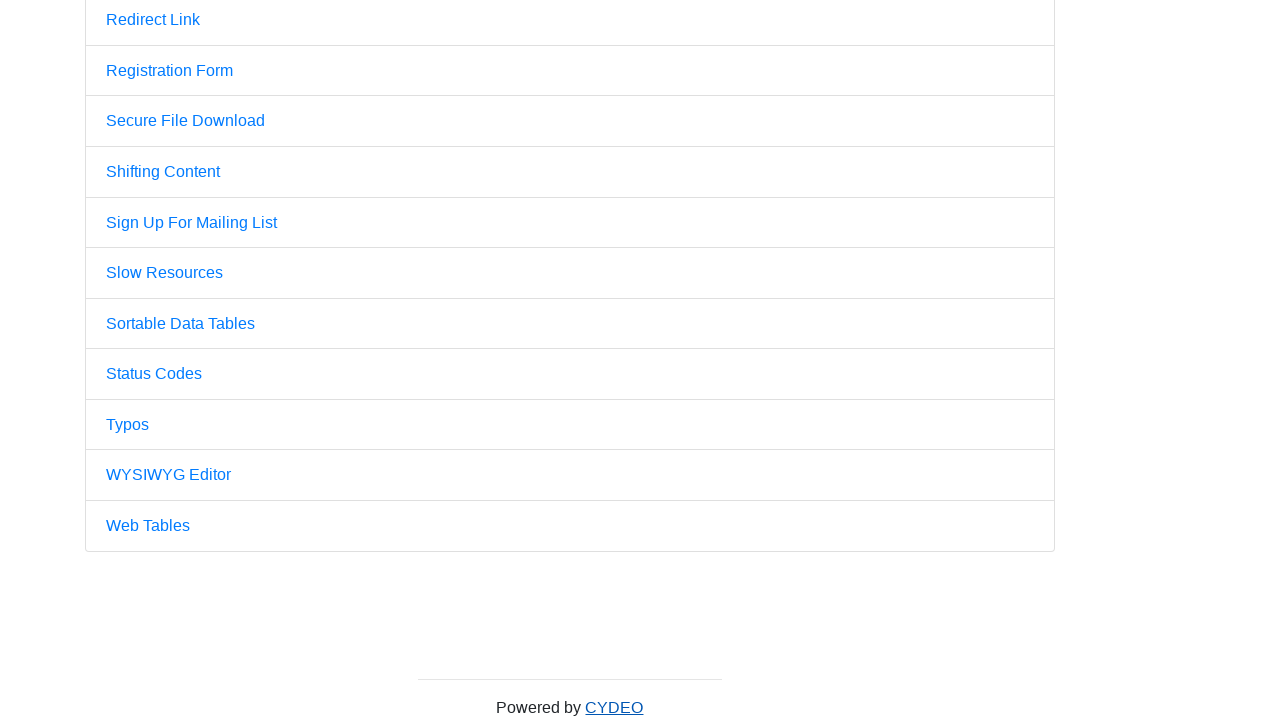

Pressed Page Up key to scroll back up
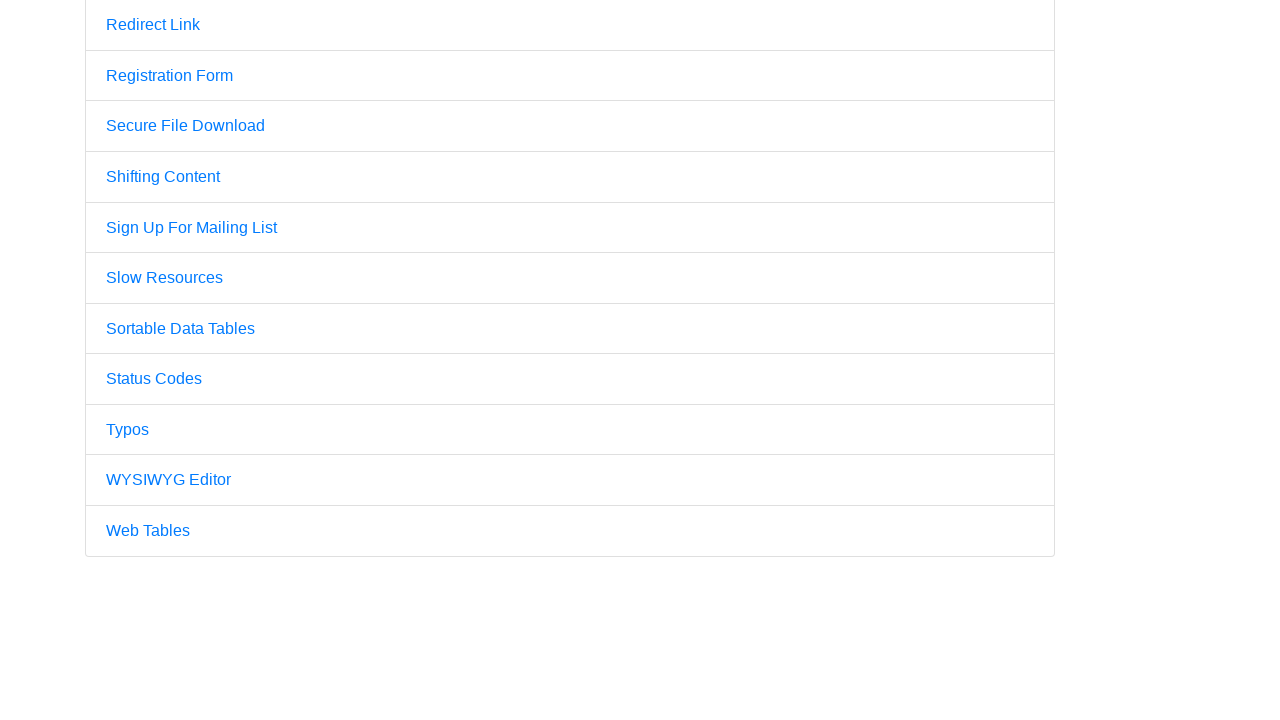

Waited 2 seconds to observe the scroll back up to the top
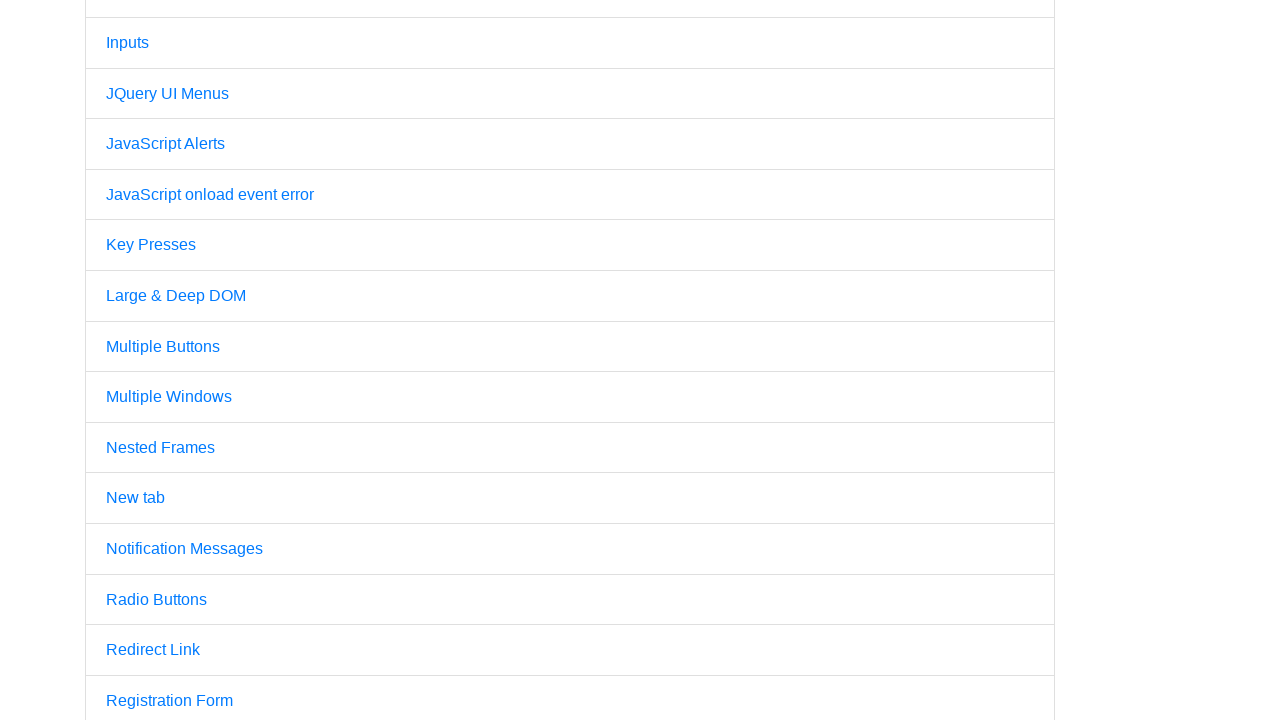

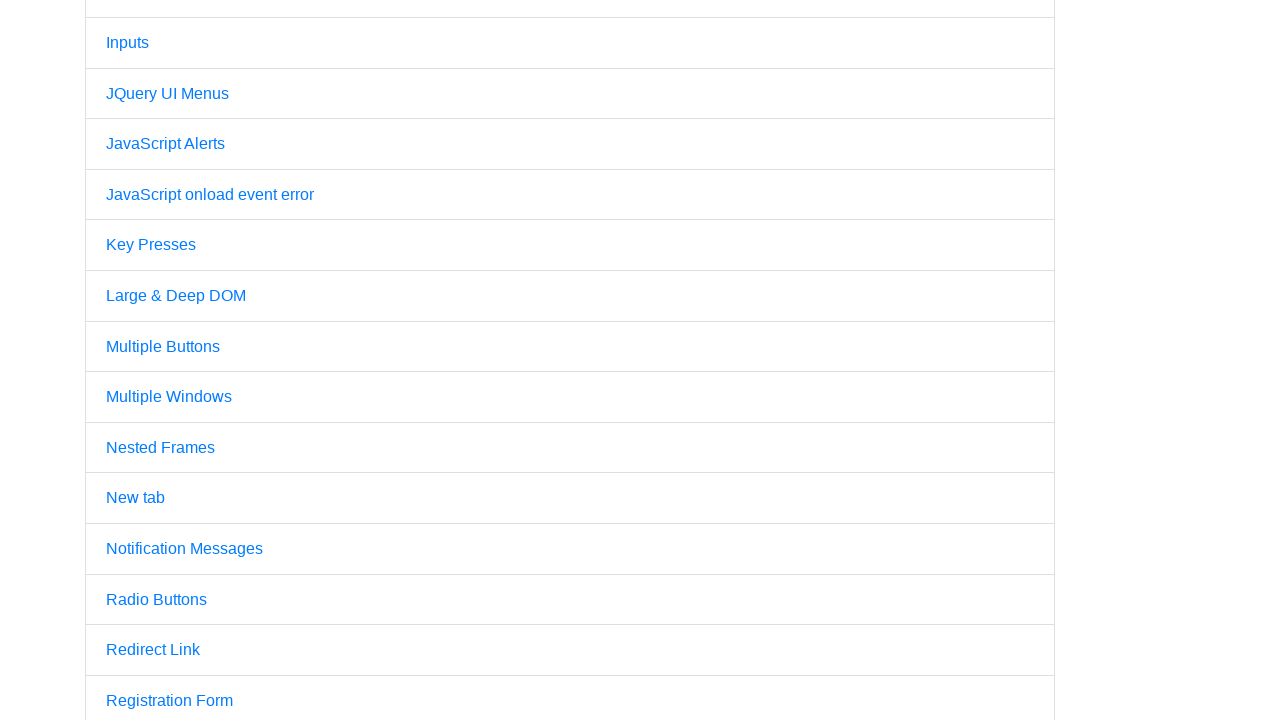